Tests submitting a full name in the text box form and verifies the output displays the entered name

Starting URL: https://demoqa.com/text-box

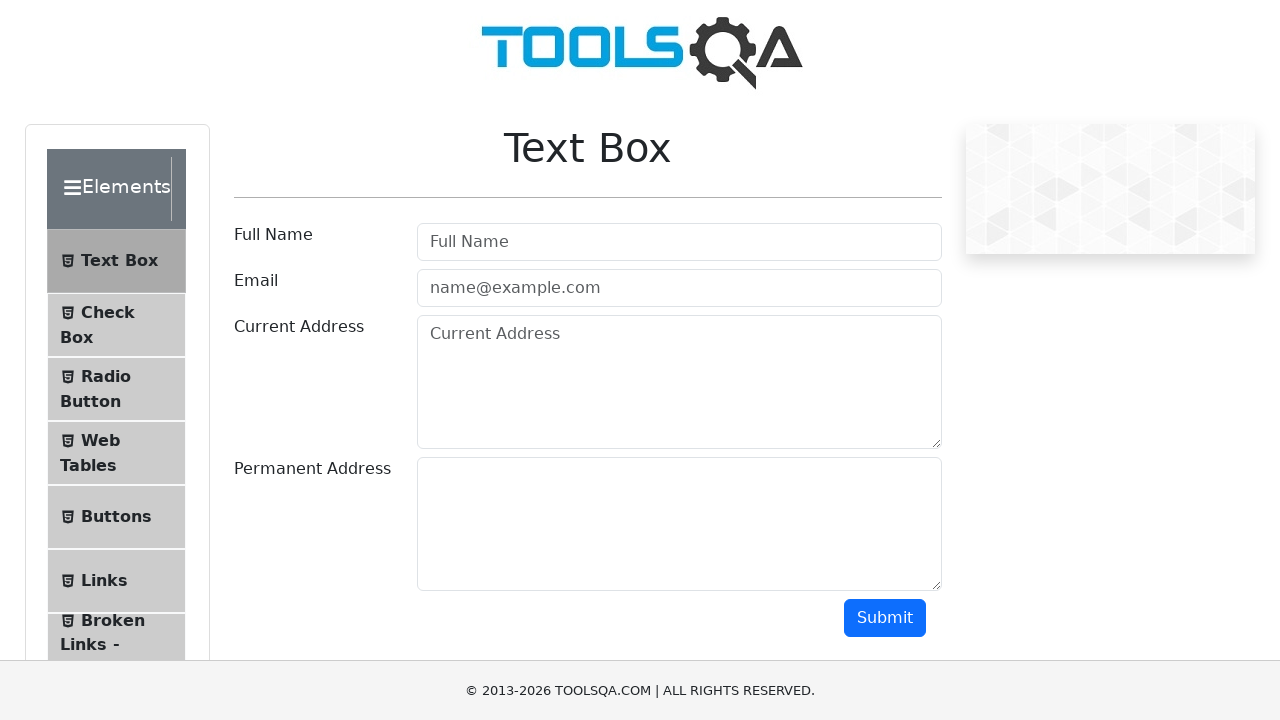

Filled full name field with 'Serhii Lapin' on #userName
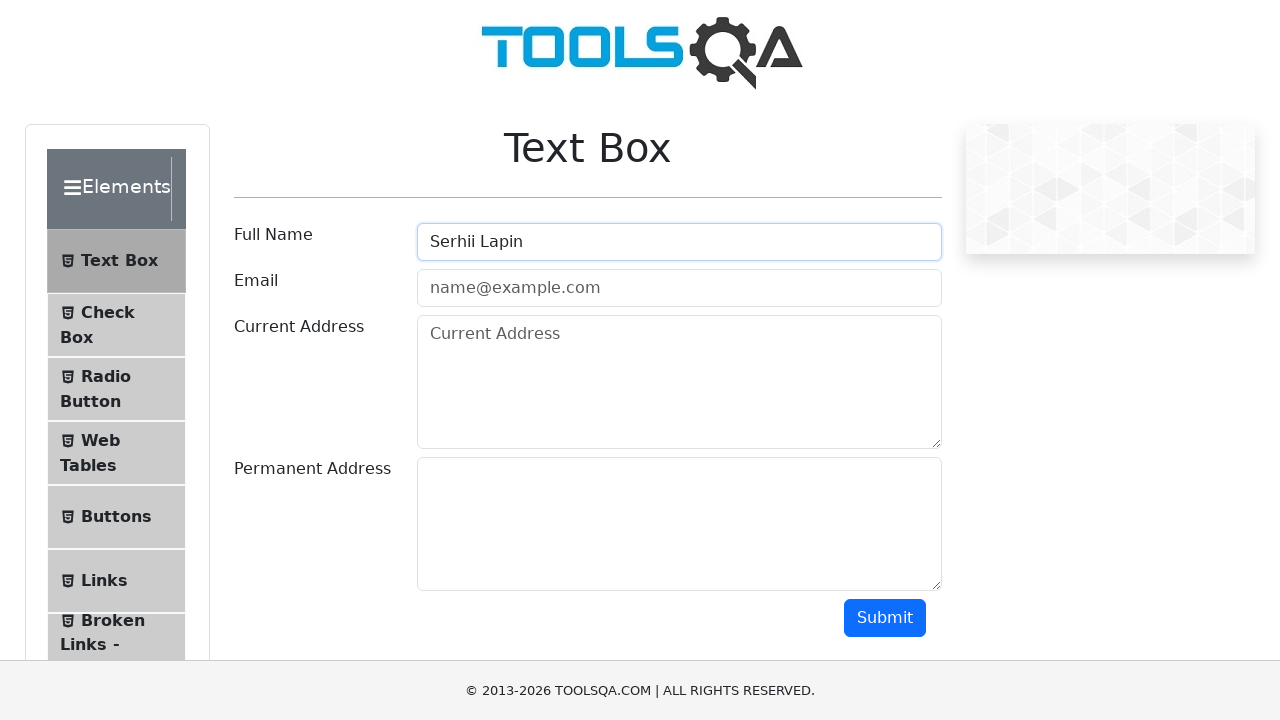

Scrolled submit button into view
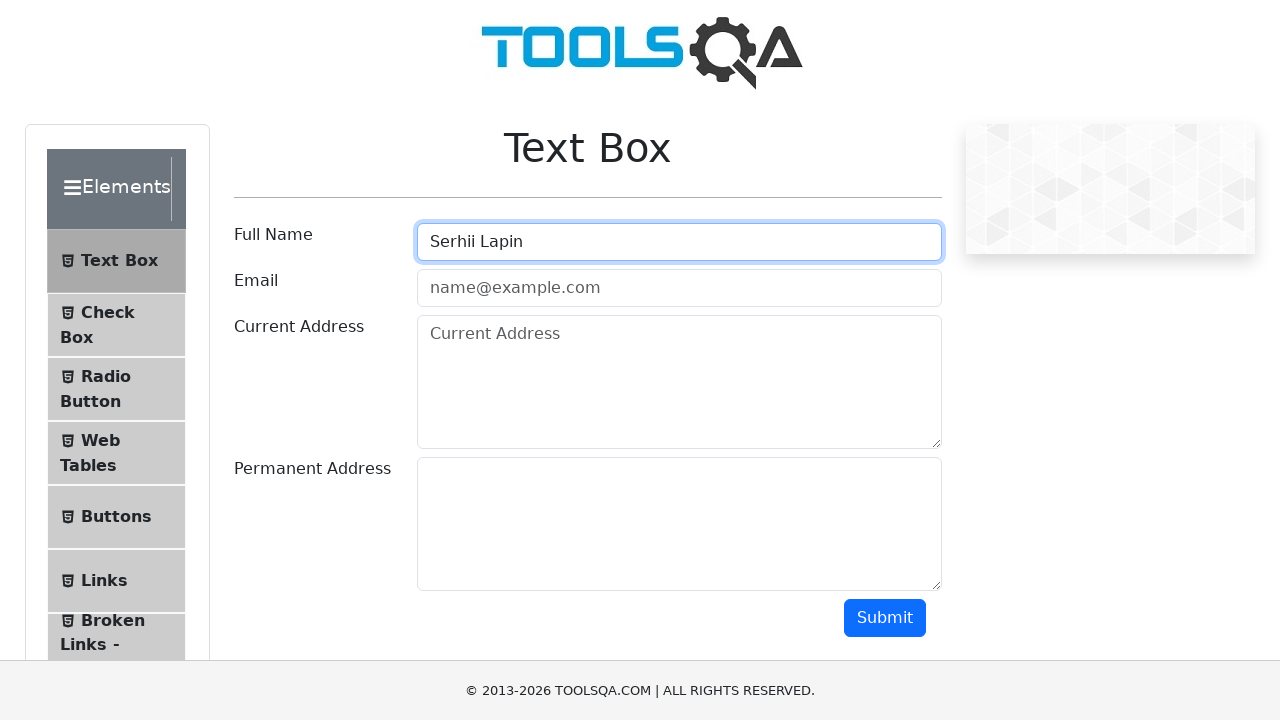

Clicked submit button to submit full name at (885, 618) on #submit
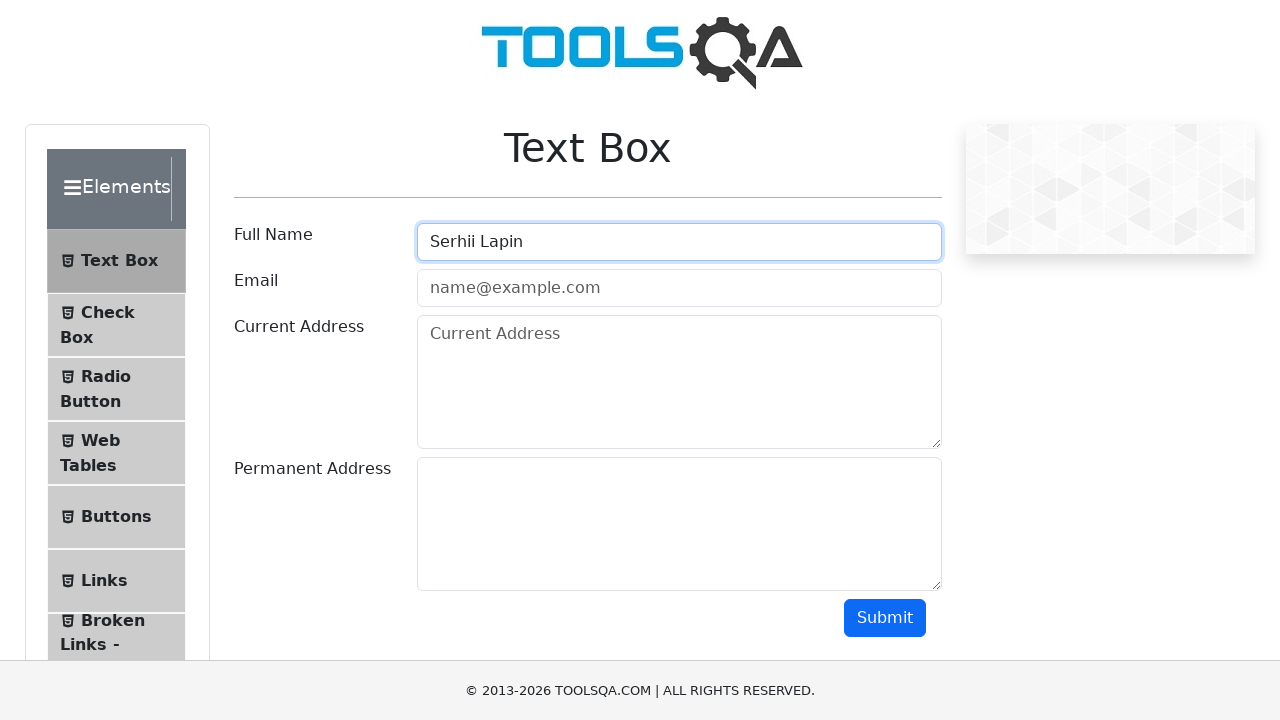

Output field with submitted name appeared
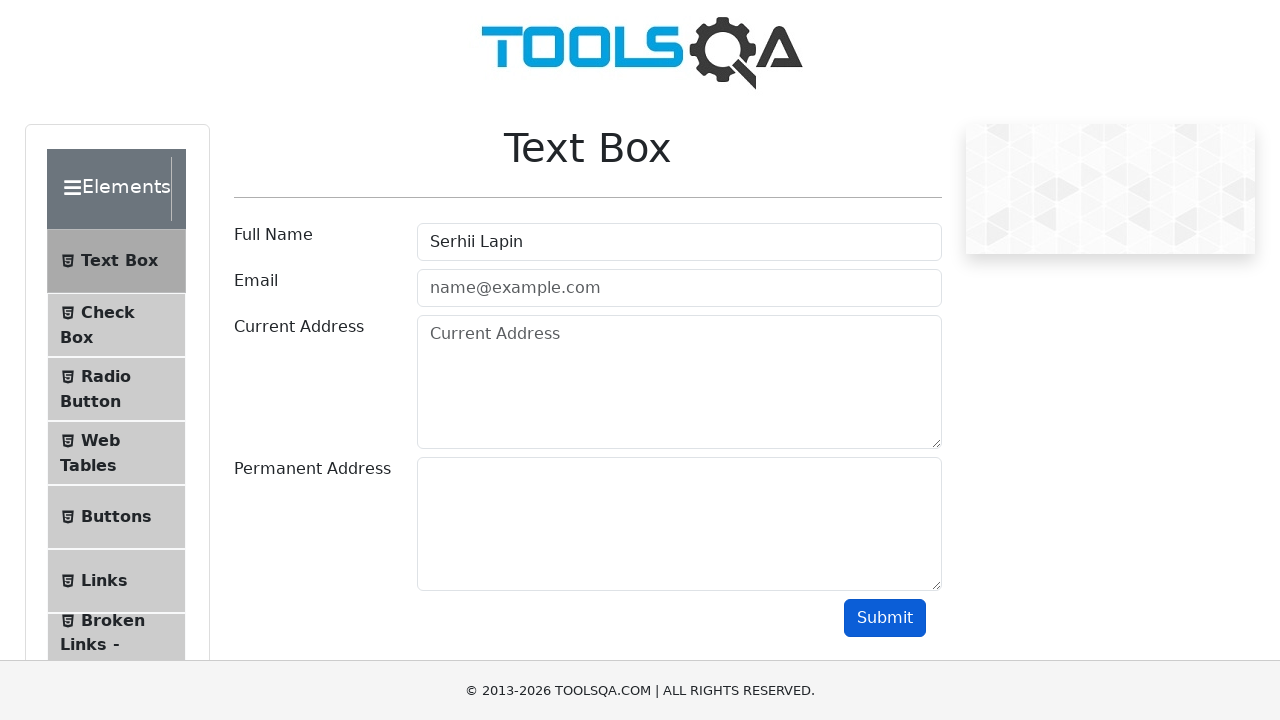

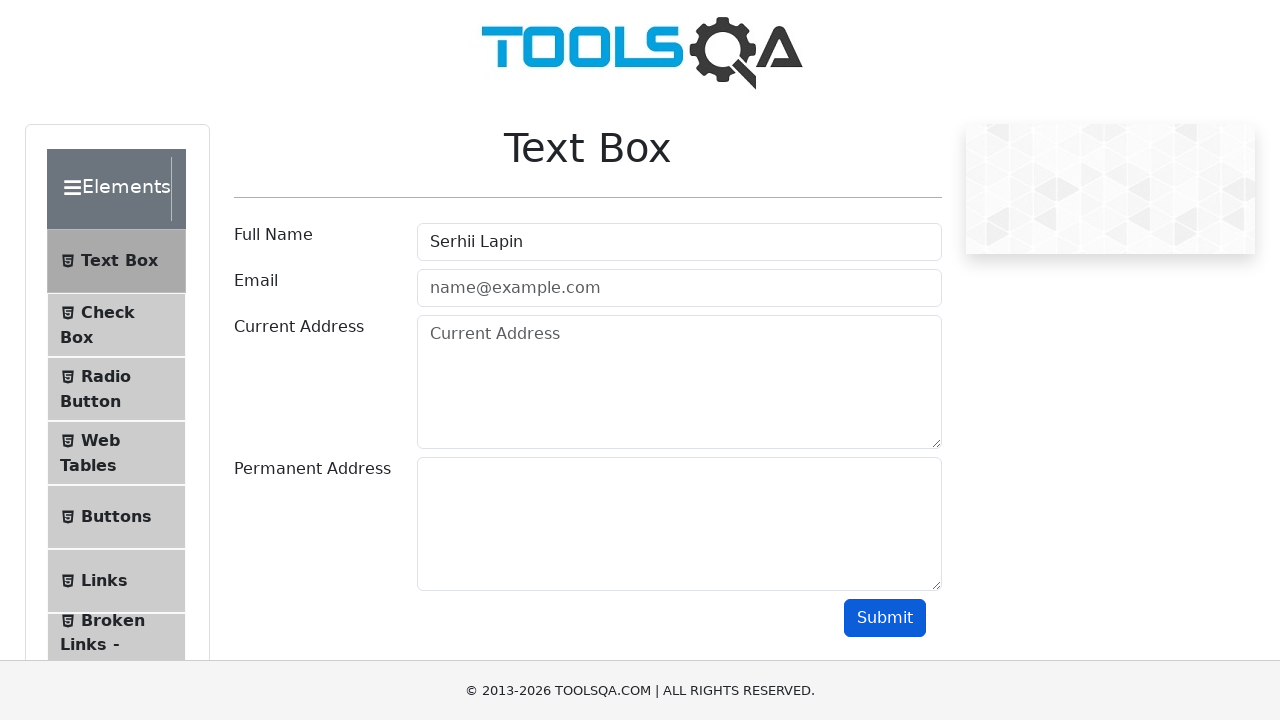